Tests multi-select listbox by clicking to open it and selecting multiple language options

Starting URL: http://demo.automationtesting.in/Register.html

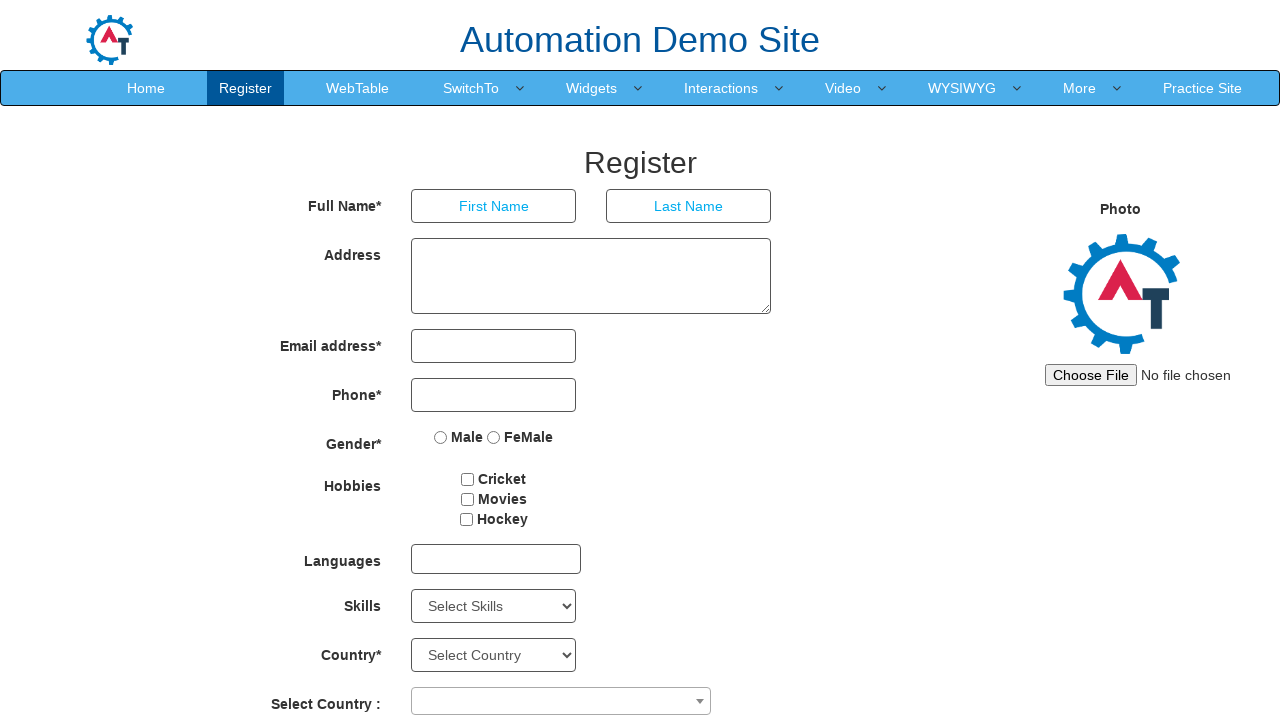

Clicked multi-select listbox to open dropdown at (496, 559) on #msdd
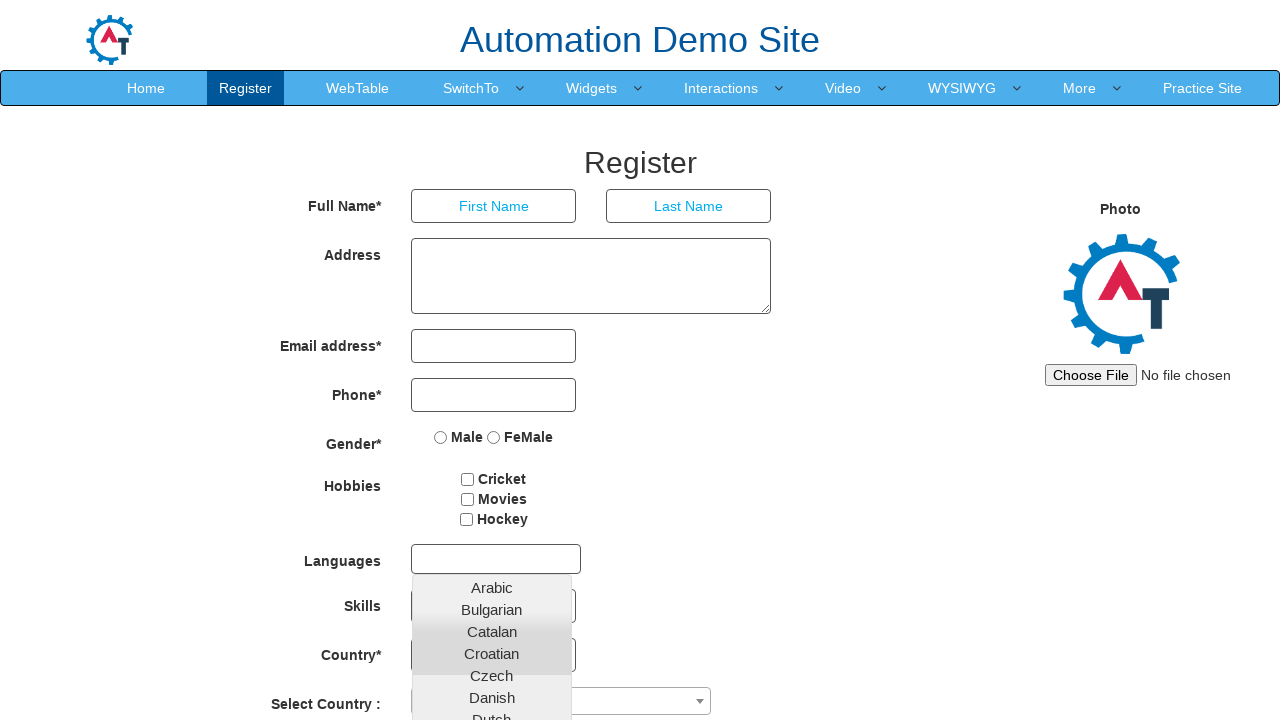

Selected first language option from listbox at (492, 457) on //*[@id="basicBootstrapForm"]/div[7]/div/multi-select/div[2]/ul/li[8]/a
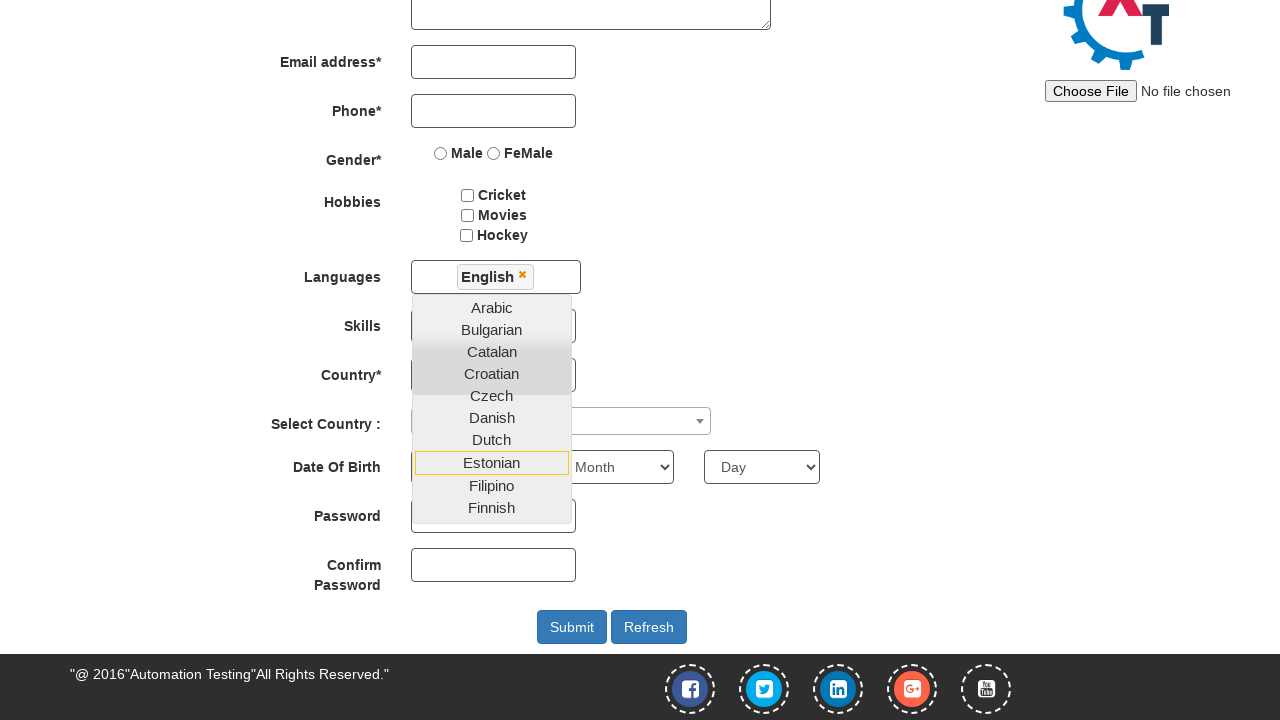

Selected second language option from listbox at (492, 514) on //*[@id="basicBootstrapForm"]/div[7]/div/multi-select/div[2]/ul/li[12]/a
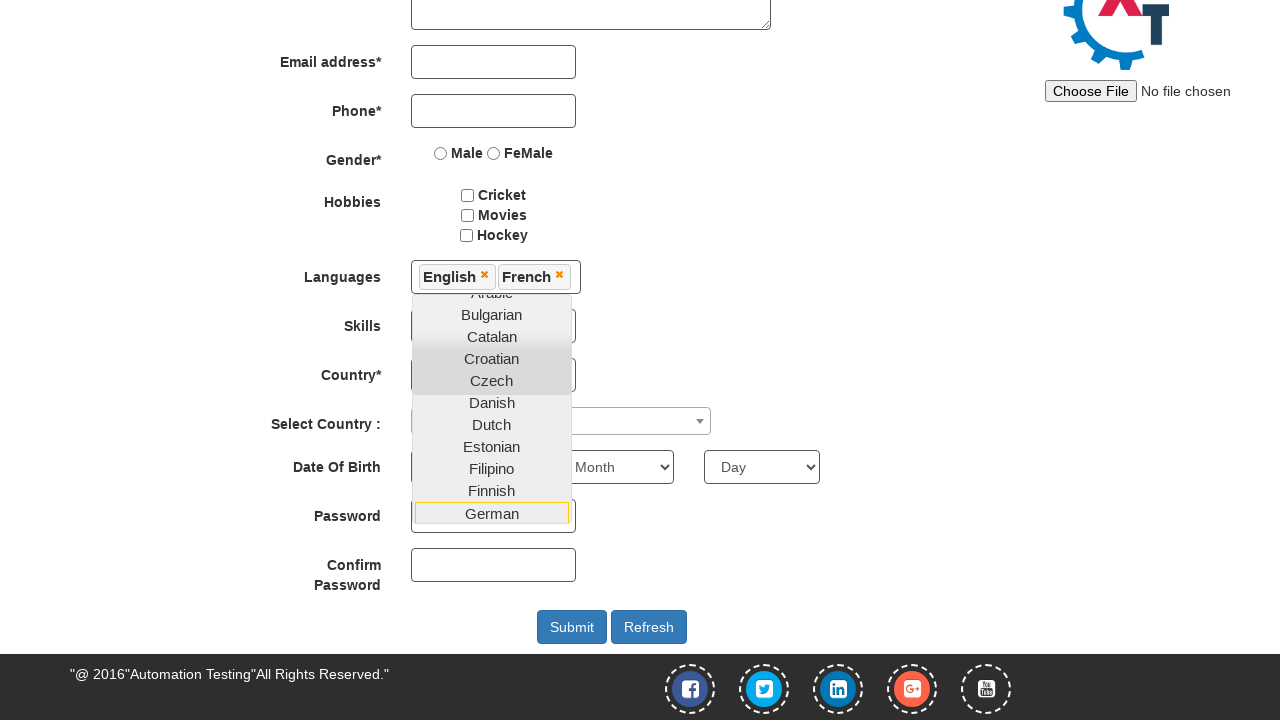

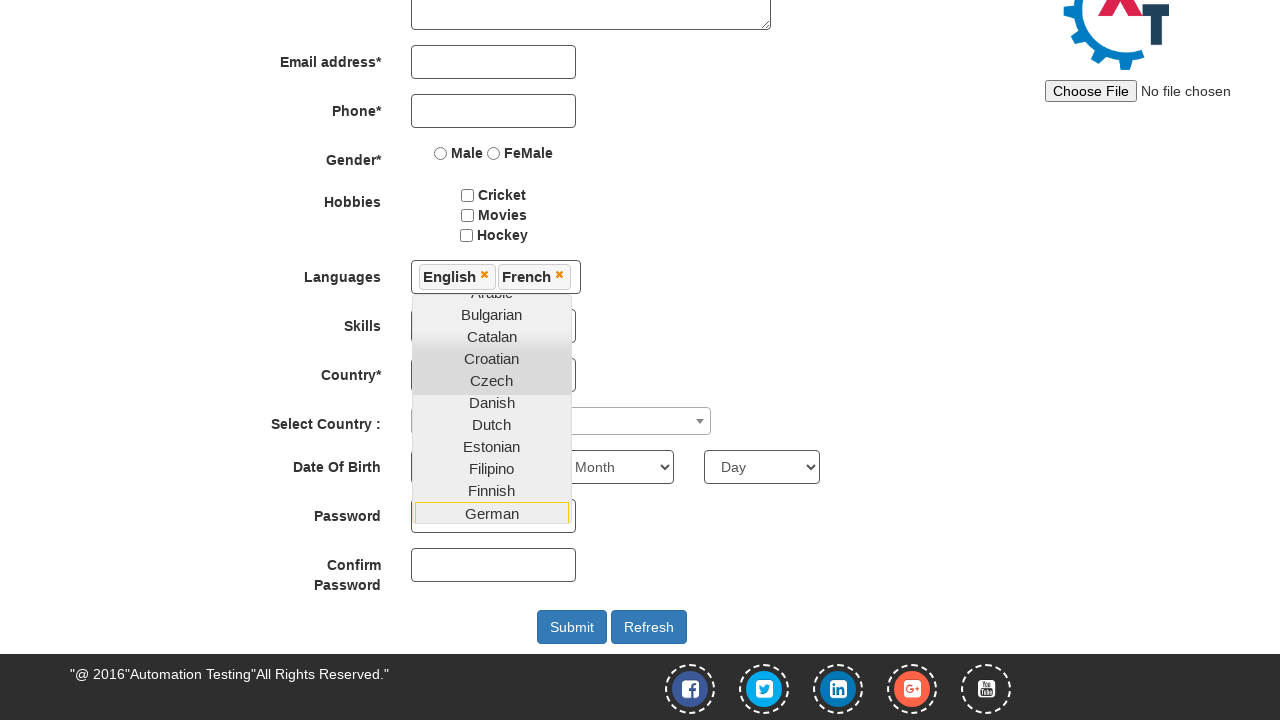